Tests a more resilient approach to switching between multiple windows by storing window handles before clicking, then switching between original and new windows to verify correct focus.

Starting URL: http://the-internet.herokuapp.com/windows

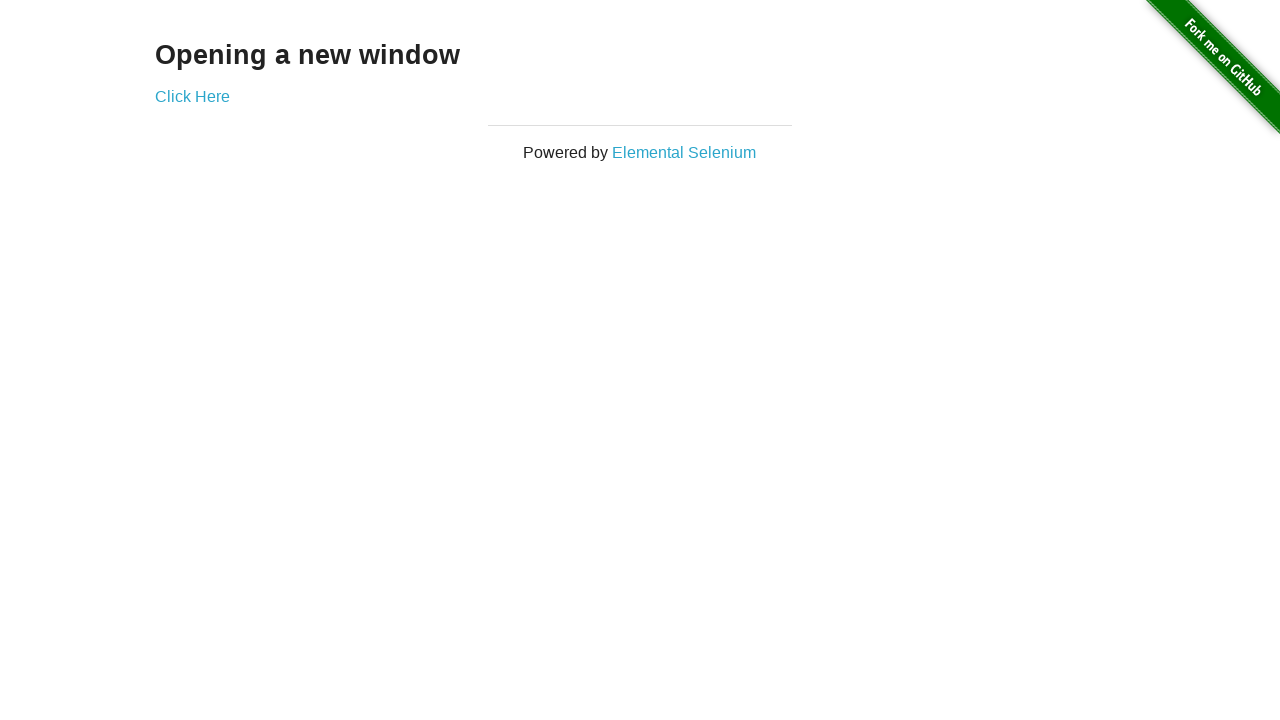

Stored reference to first page
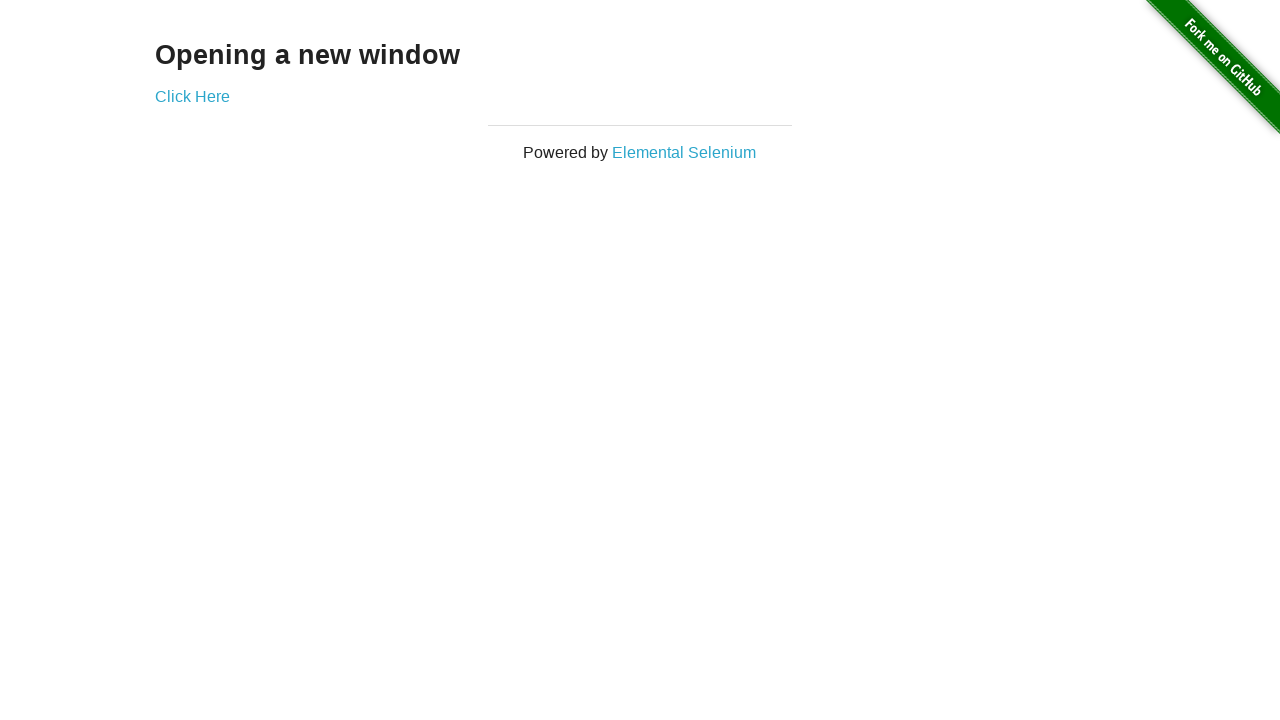

Clicked link that opens a new window at (192, 96) on .example a
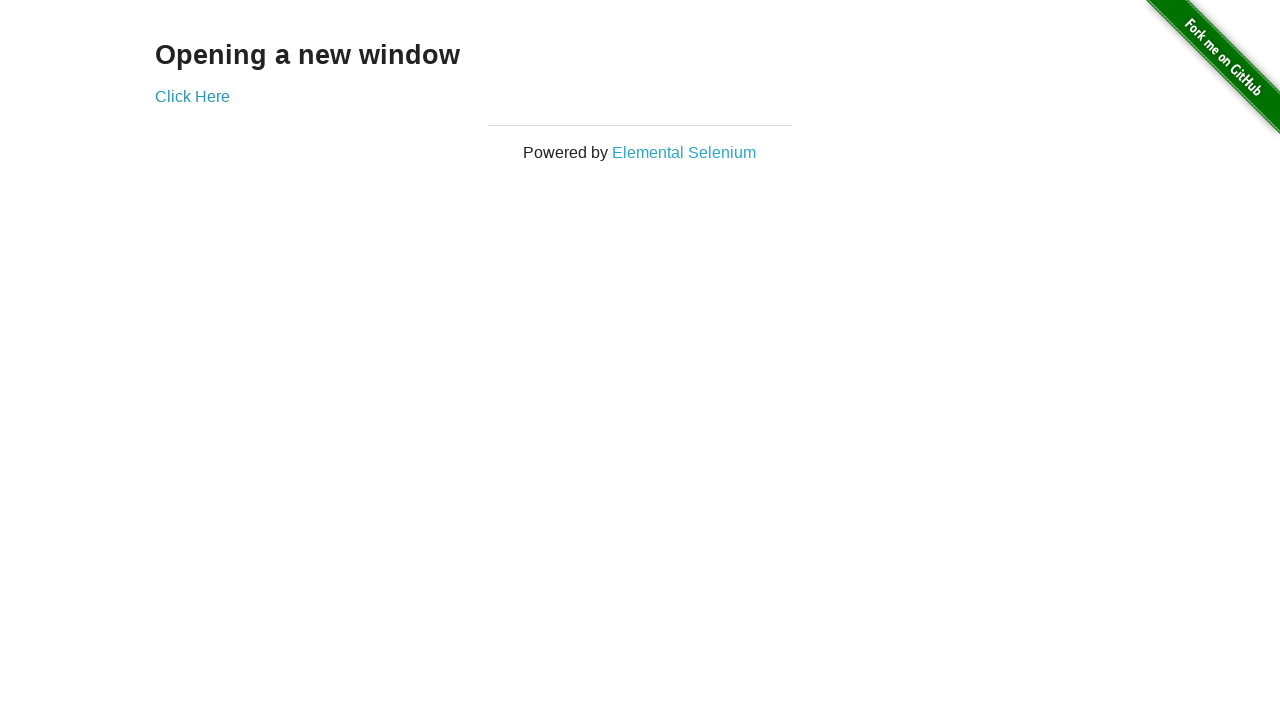

Captured new page object from opened window
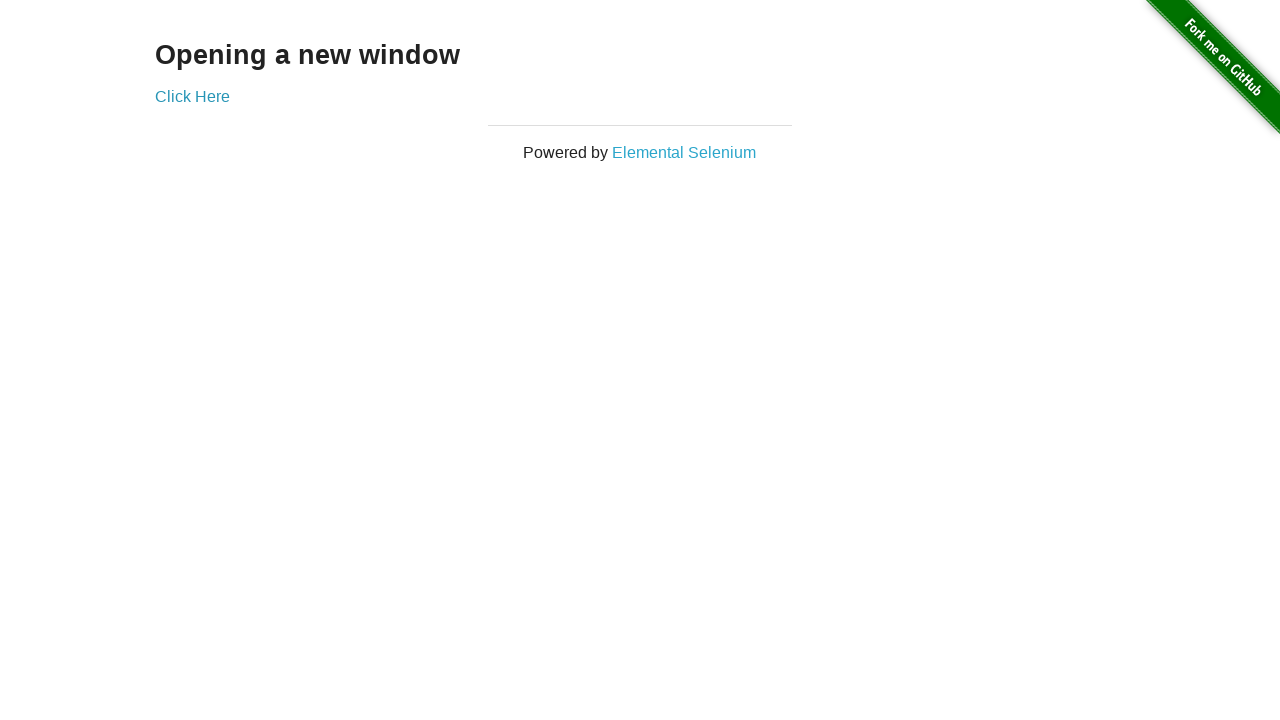

New page finished loading
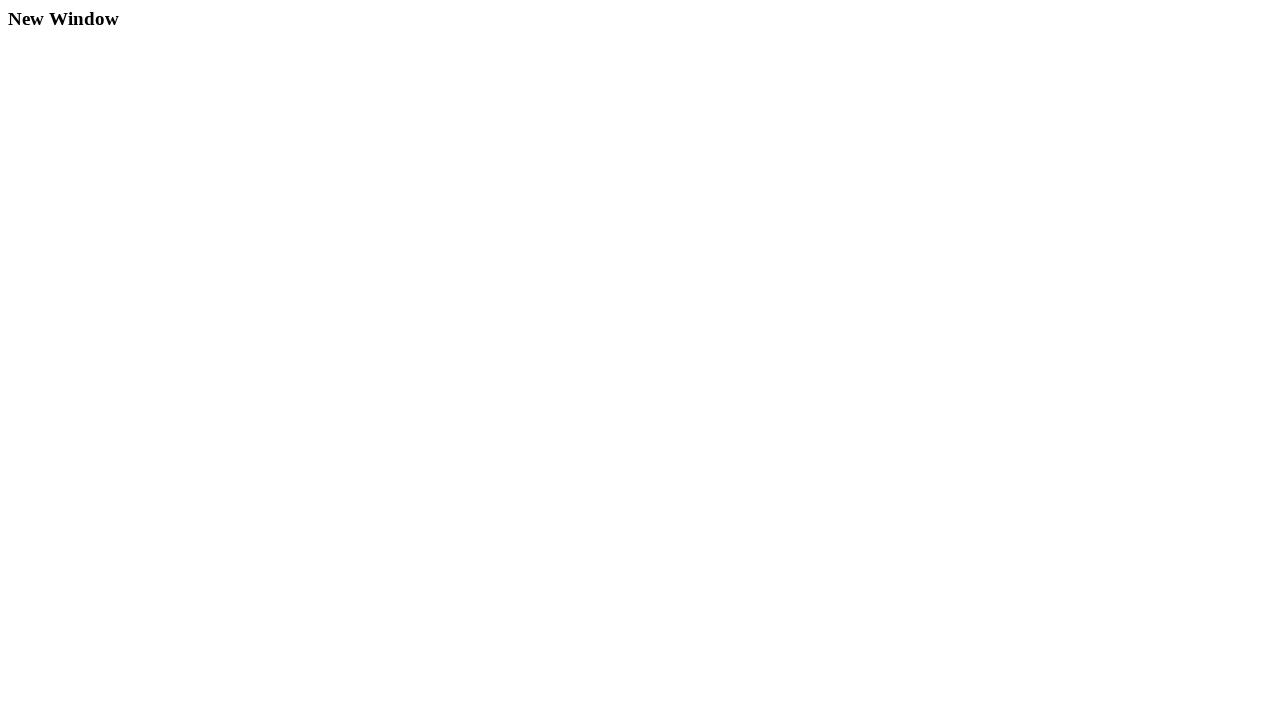

Brought first page window to front
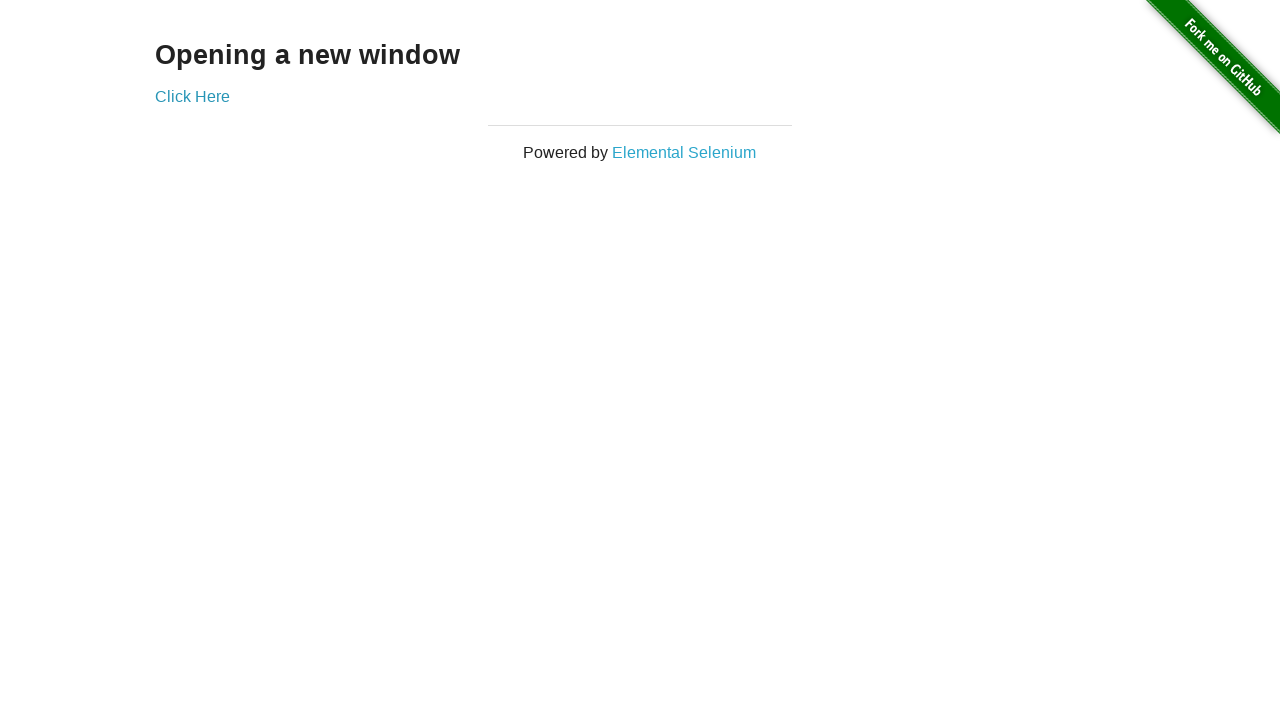

Verified first page title is not 'New Window'
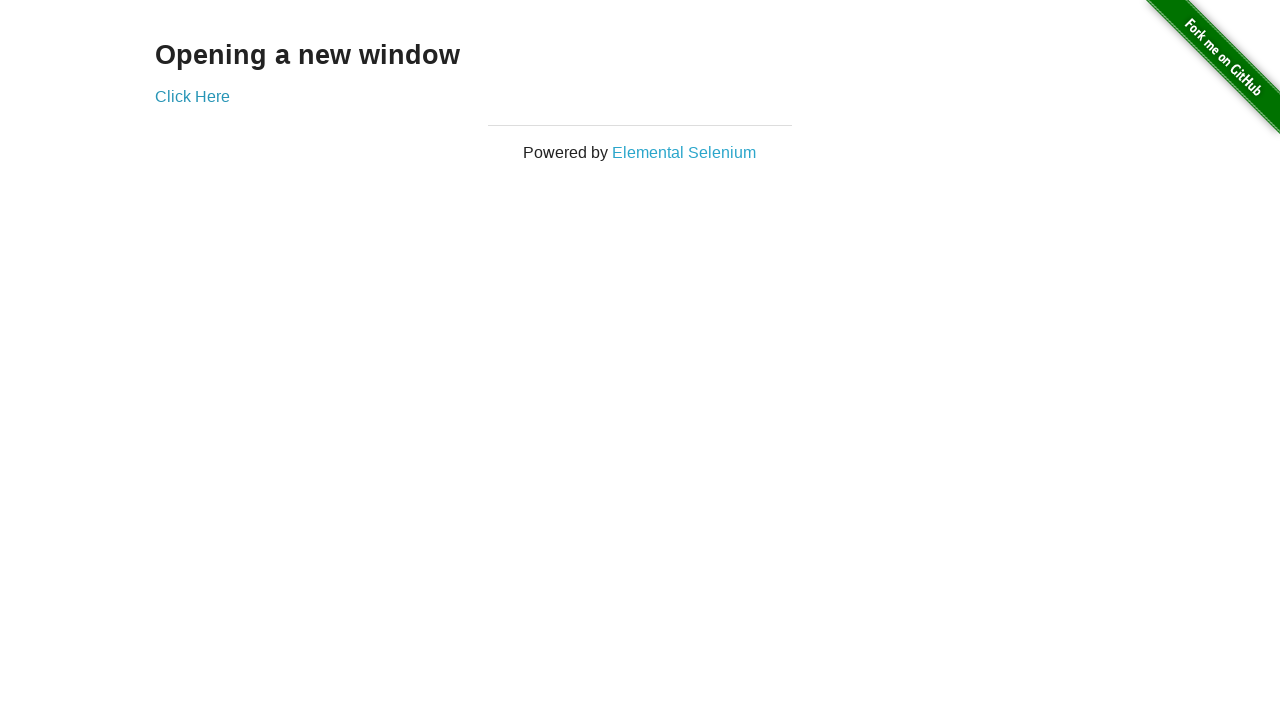

Brought new page window to front
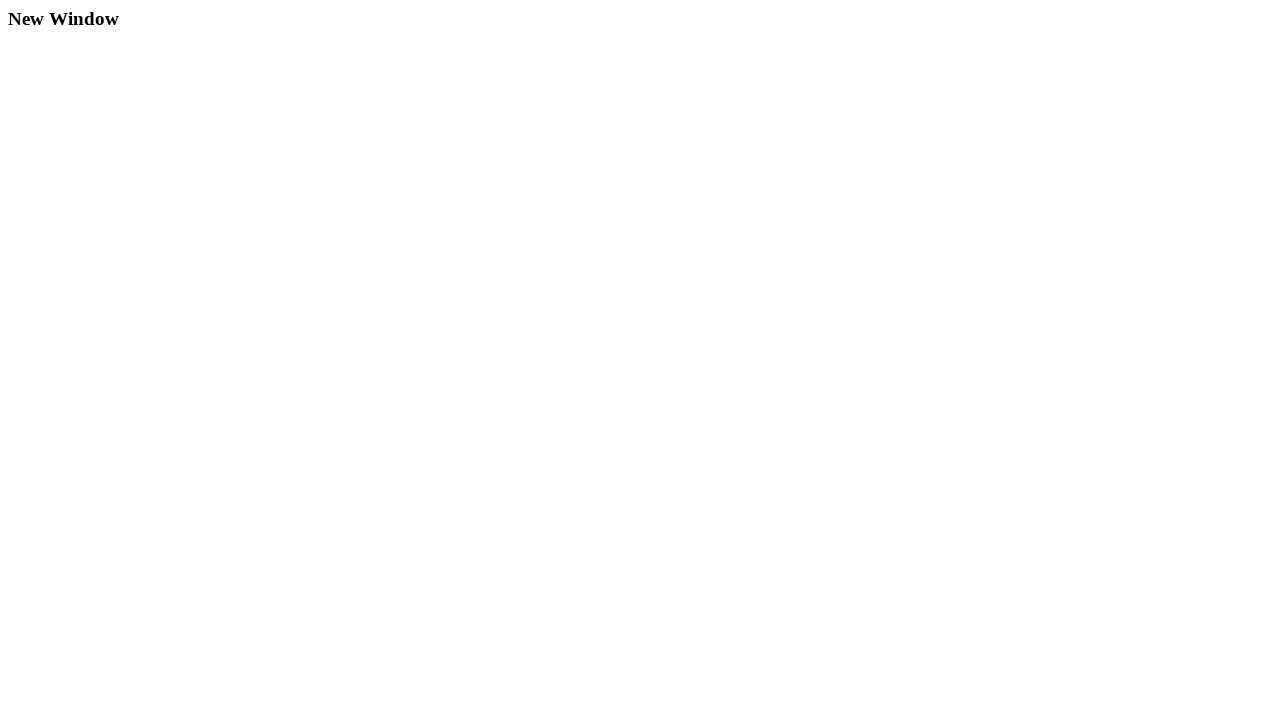

Verified new page title is 'New Window'
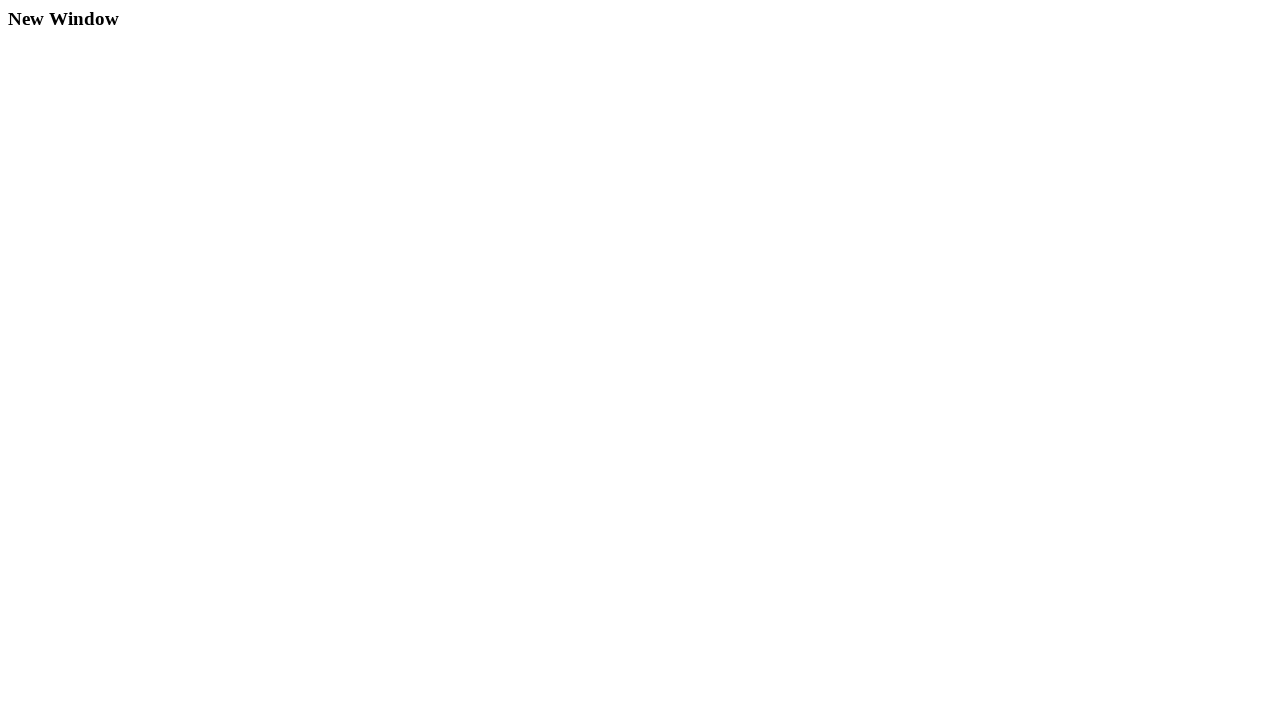

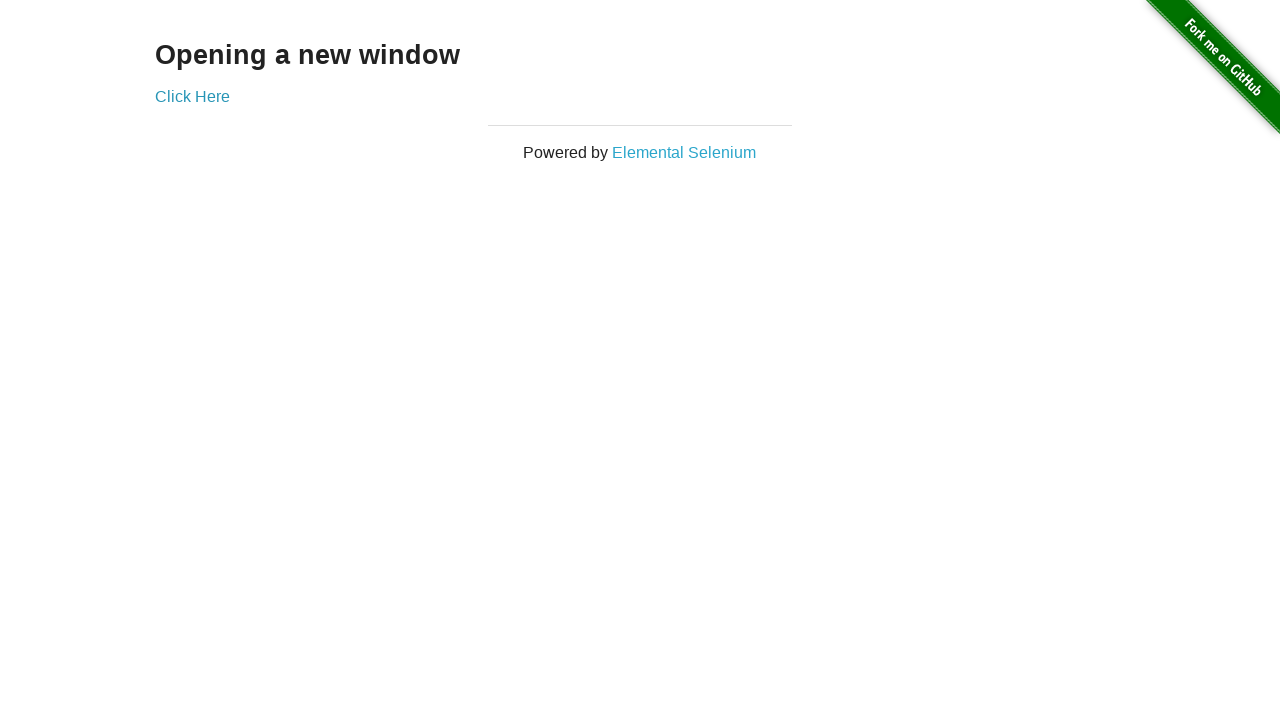